Clicks the Add Element button once and verifies a Delete button appears

Starting URL: http://the-internet.herokuapp.com/add_remove_elements/

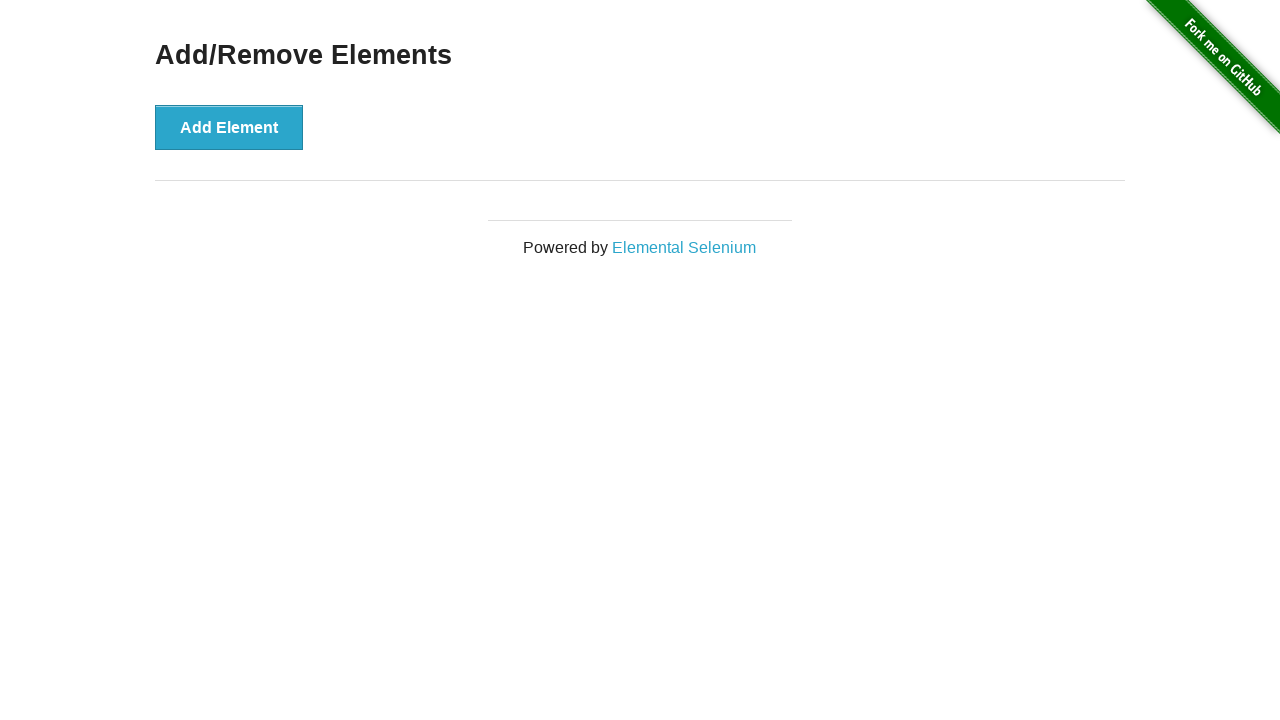

Clicked Add Element button at (229, 127) on button[onclick='addElement()']
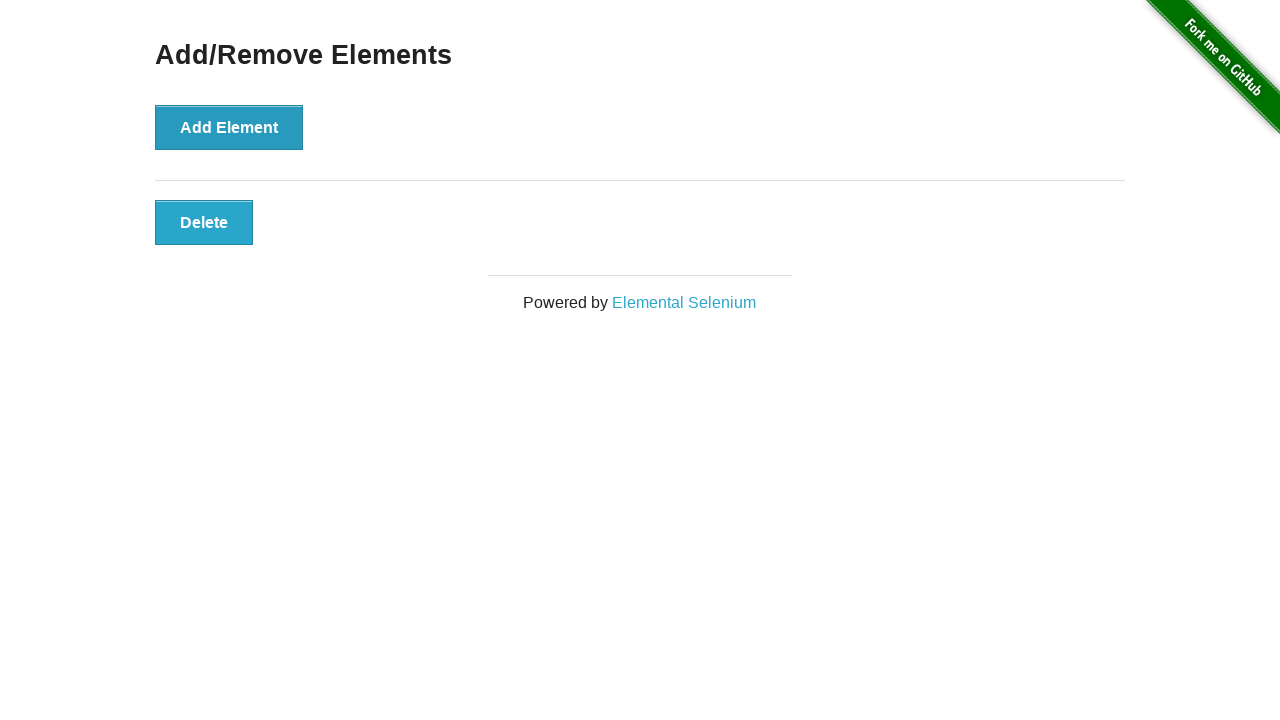

Verified Delete button is visible
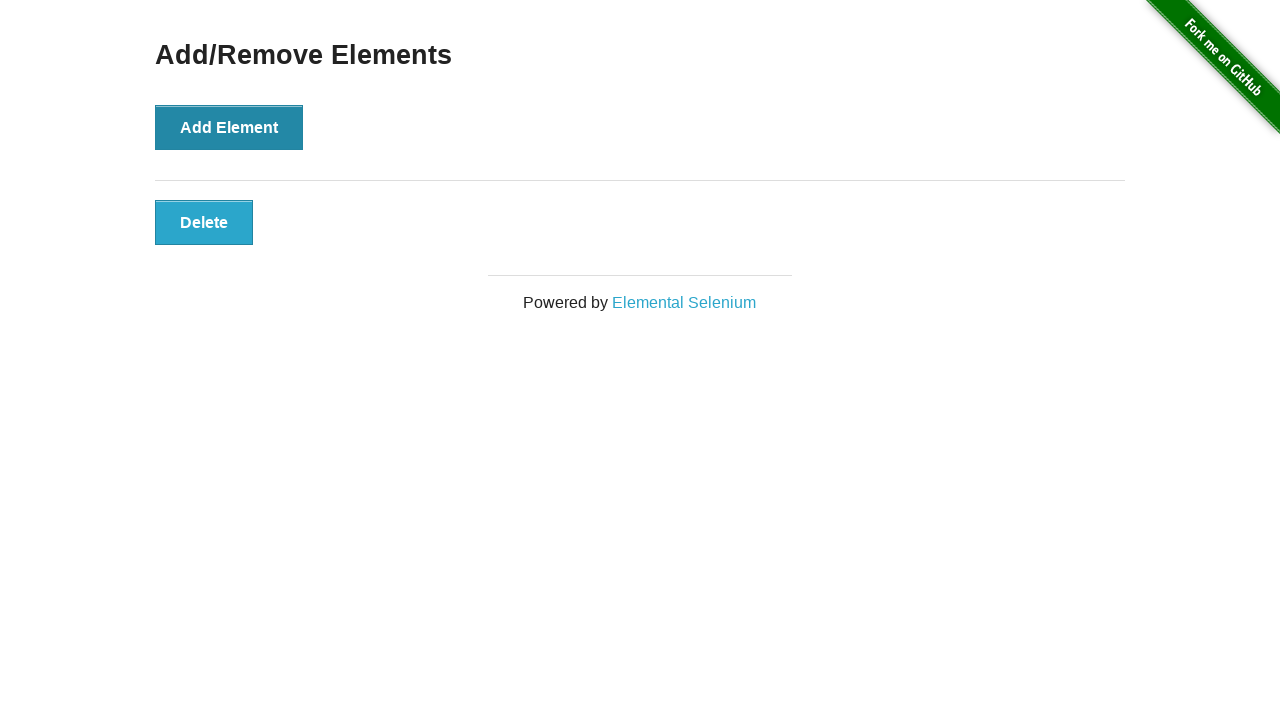

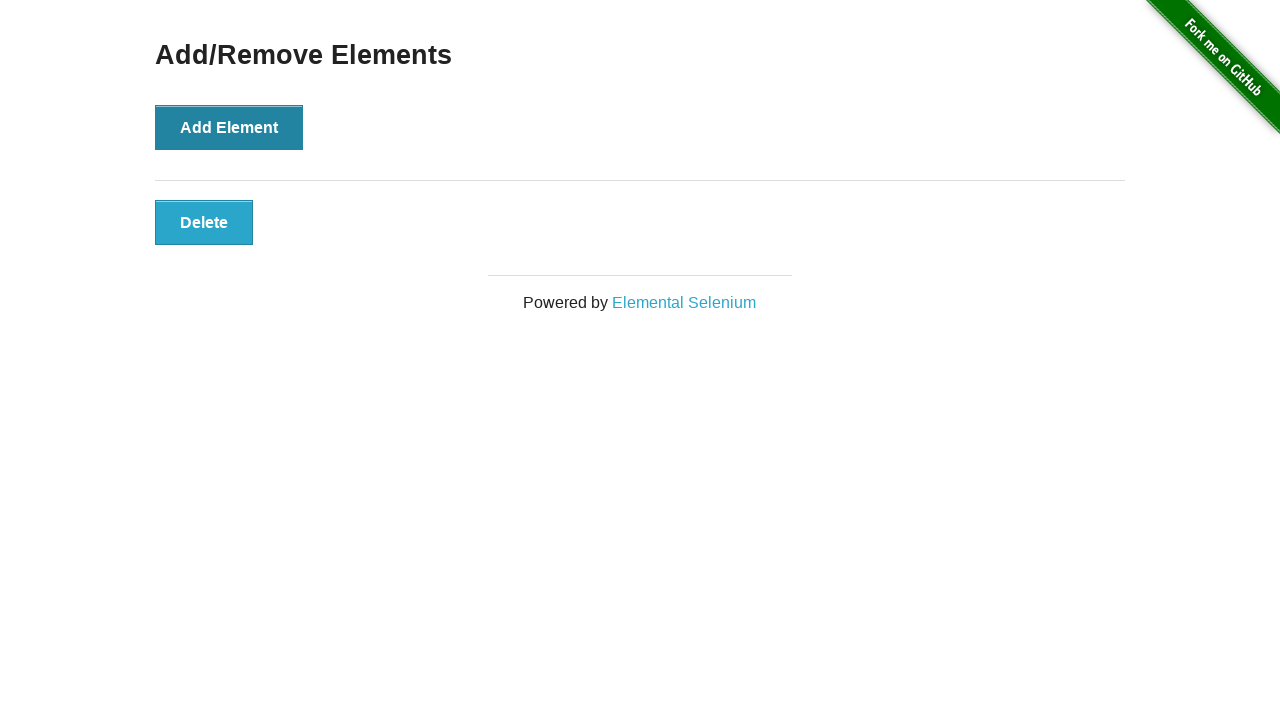